Tests form interaction by extracting a value from an image element's attribute, calculating a result using a mathematical formula, filling an input field, checking checkboxes, and submitting the form.

Starting URL: http://suninjuly.github.io/get_attribute.html

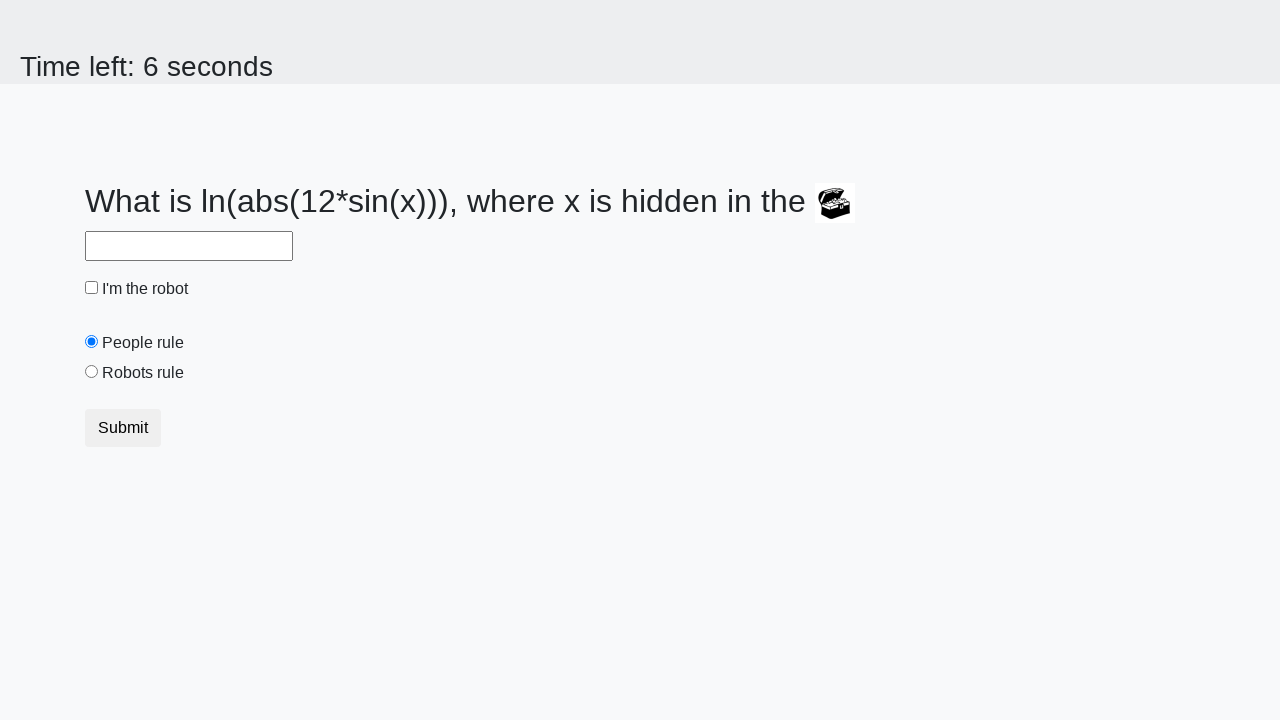

Located treasure image element
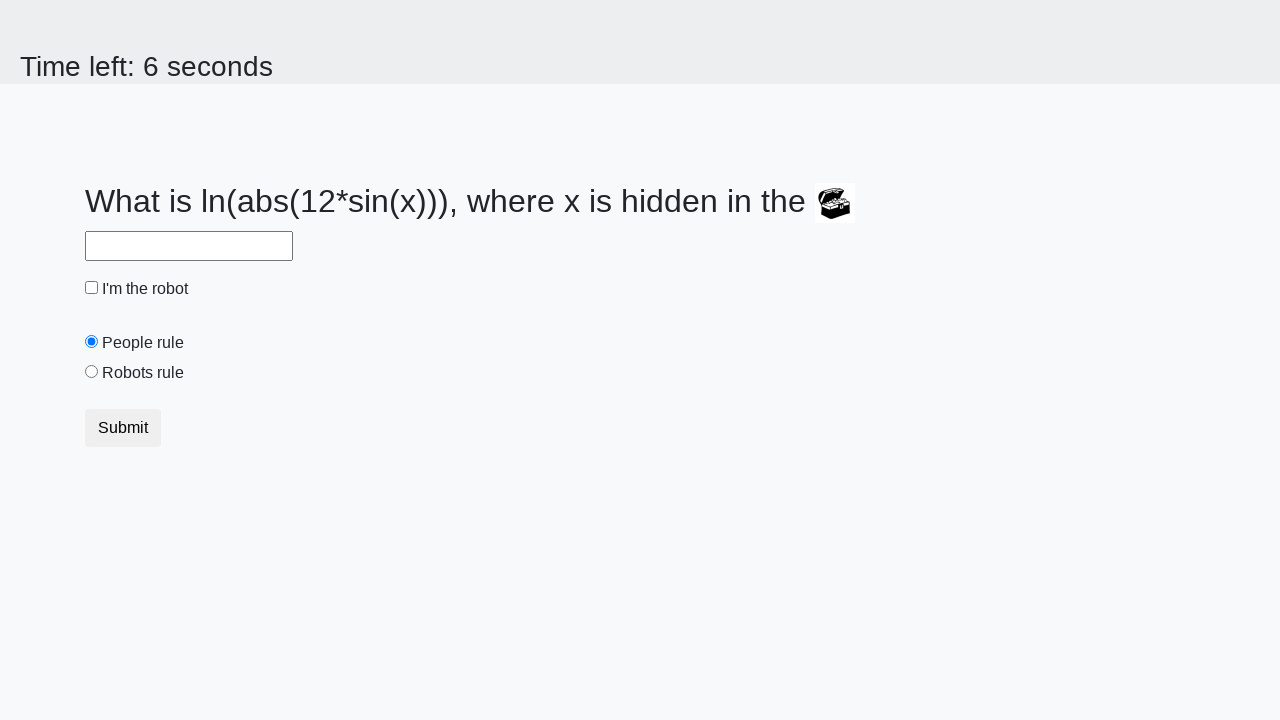

Extracted 'valuex' attribute from treasure image
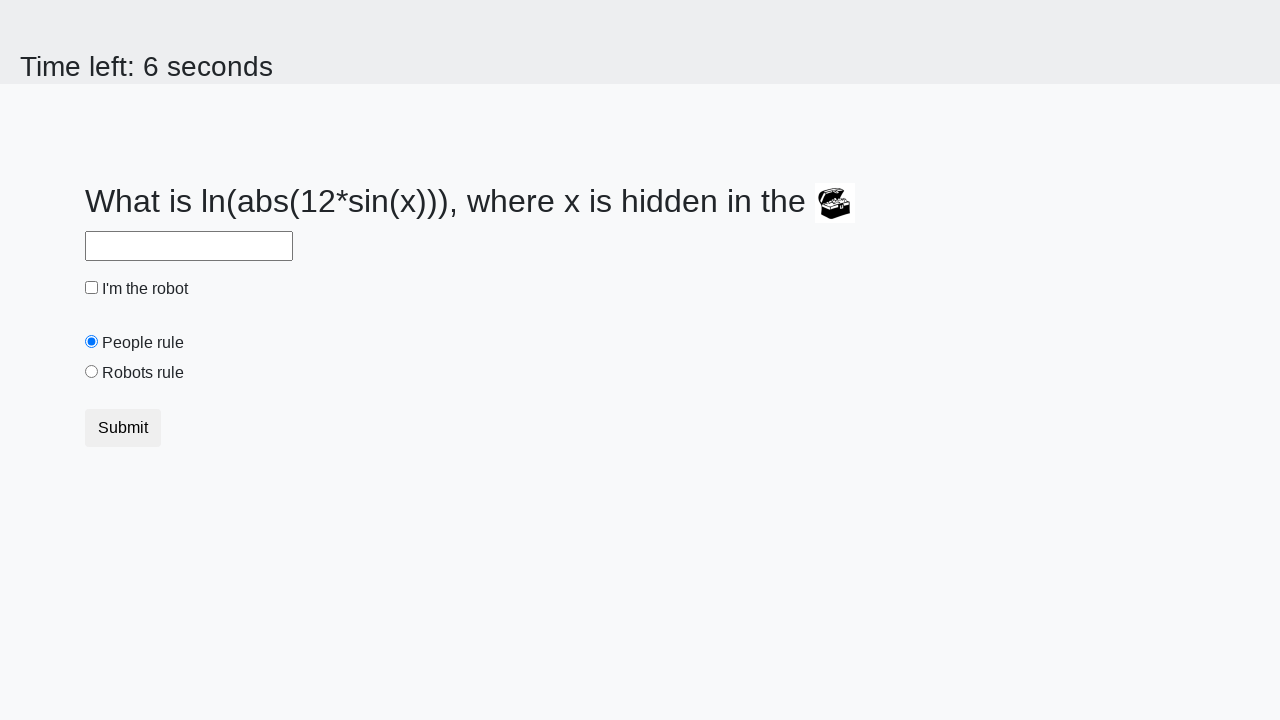

Calculated result using mathematical formula: y = log(abs(12*sin(514)))
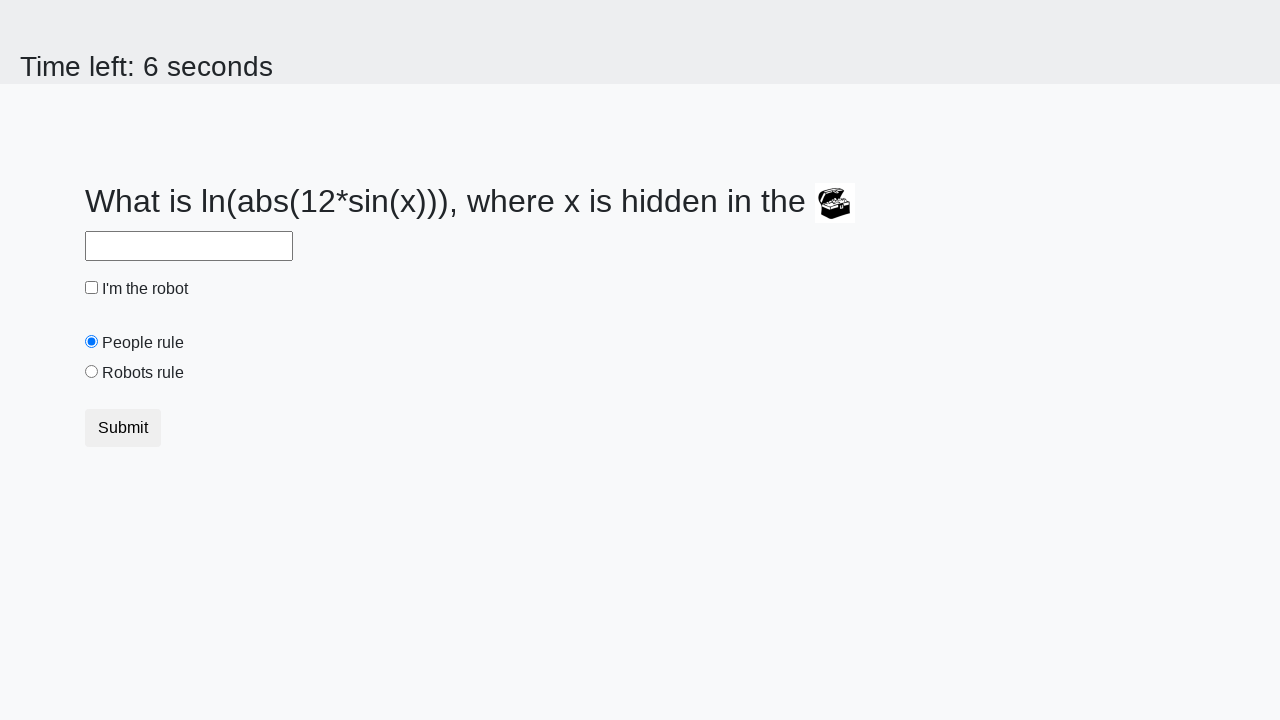

Filled answer field with calculated value: 2.4225092023848176 on input#answer
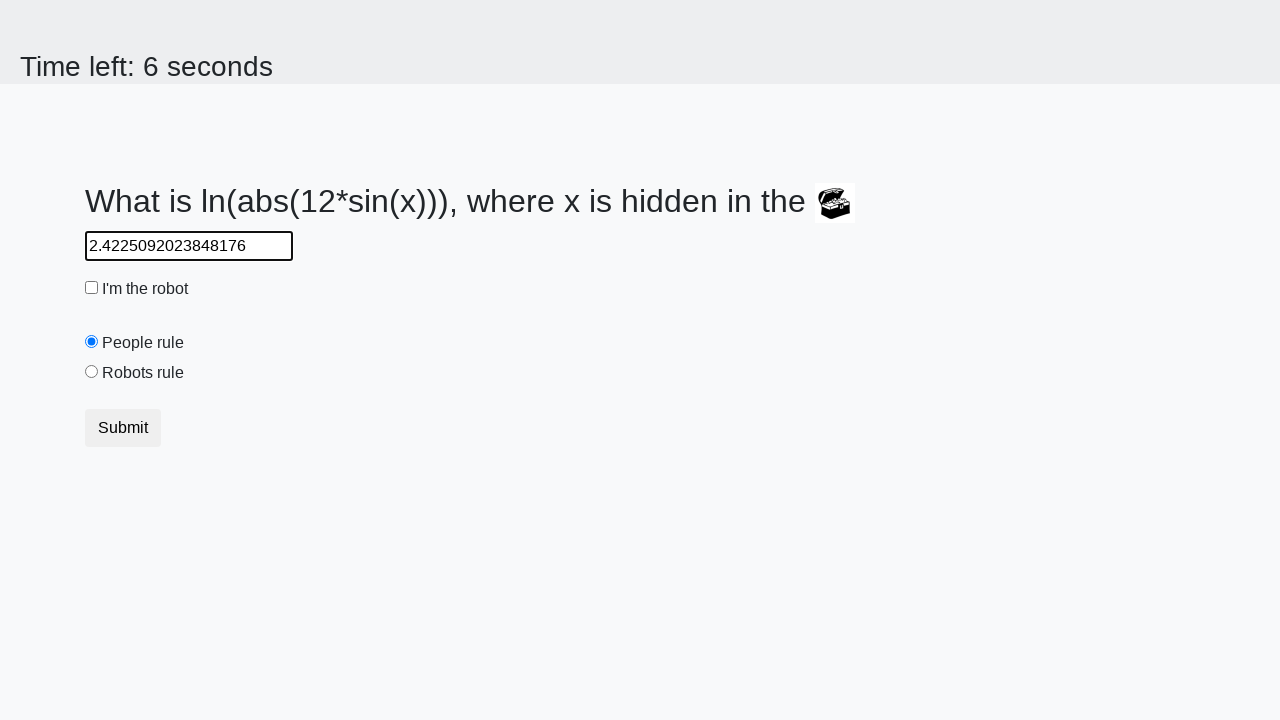

Checked the robot checkbox at (92, 288) on input#robotCheckbox
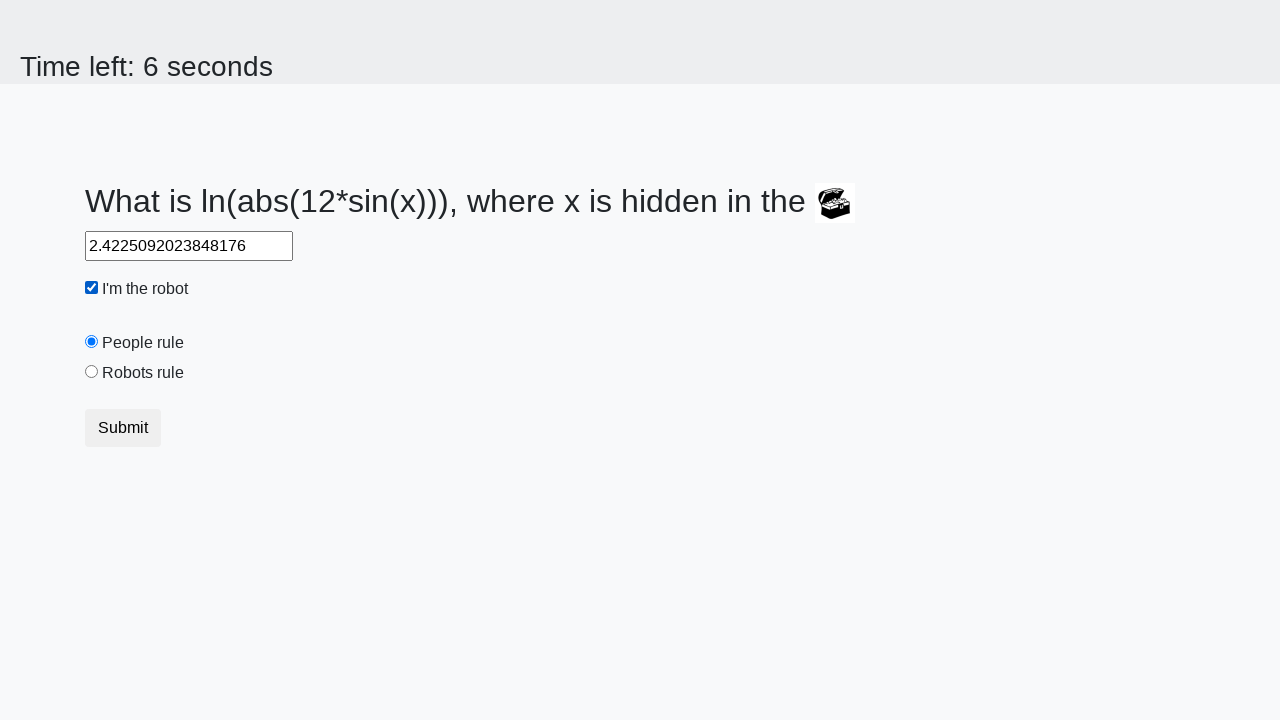

Checked the robots rule checkbox at (92, 372) on input#robotsRule
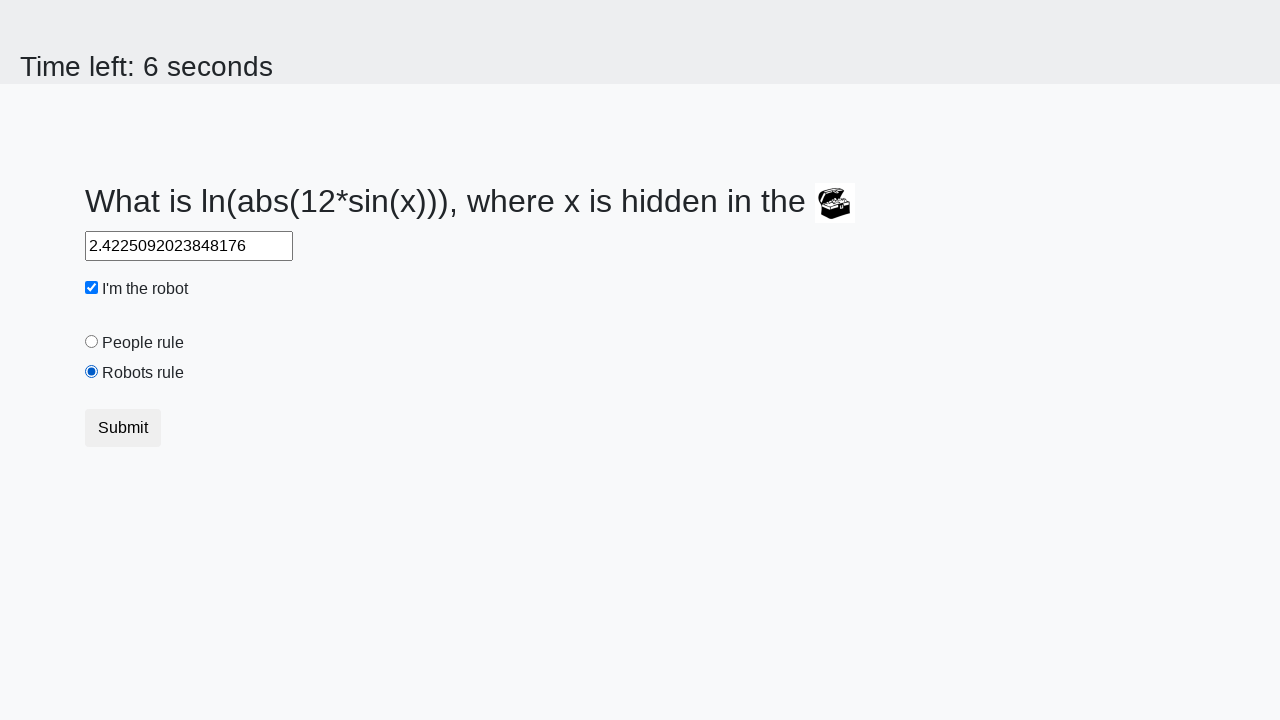

Submitted the form at (123, 428) on button[type='submit']
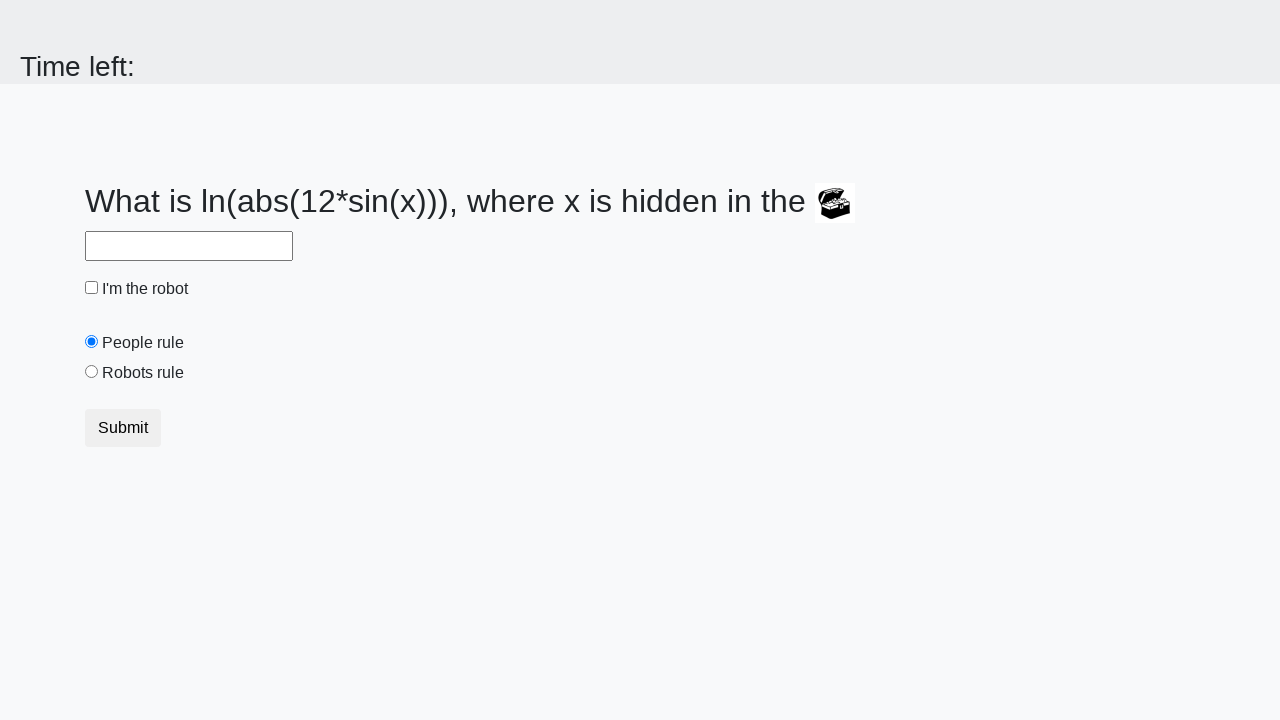

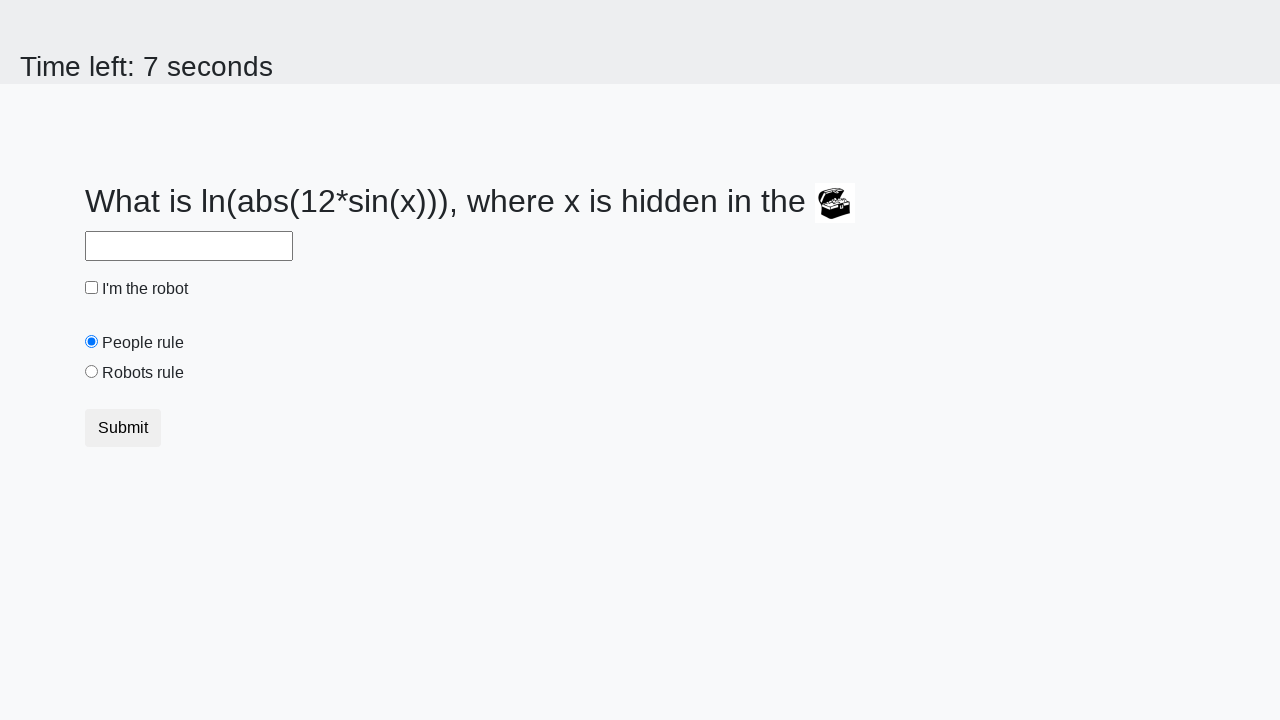